Tests form interactions including typing in text input, clicking radio button, checking checkbox, selecting dropdown option, and clicking submit button.

Starting URL: https://www.techlistic.com/p/selenium-practice-form.html

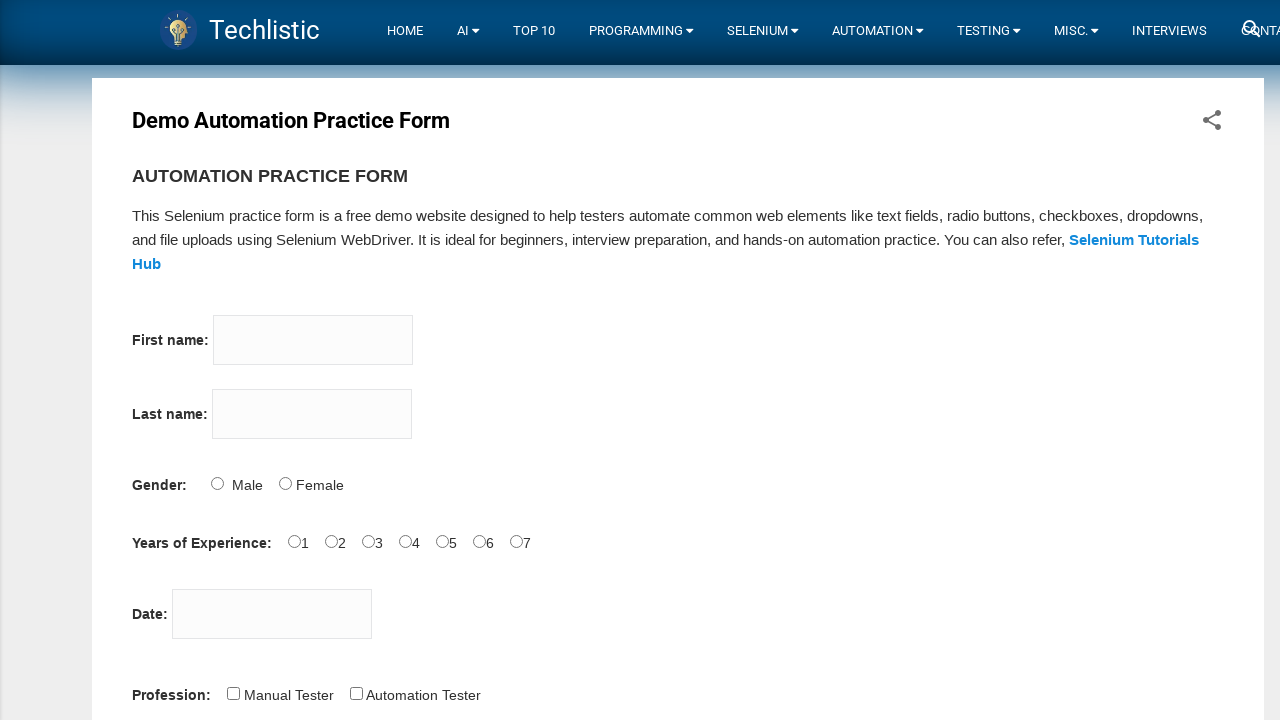

Set viewport size to 1024x1024
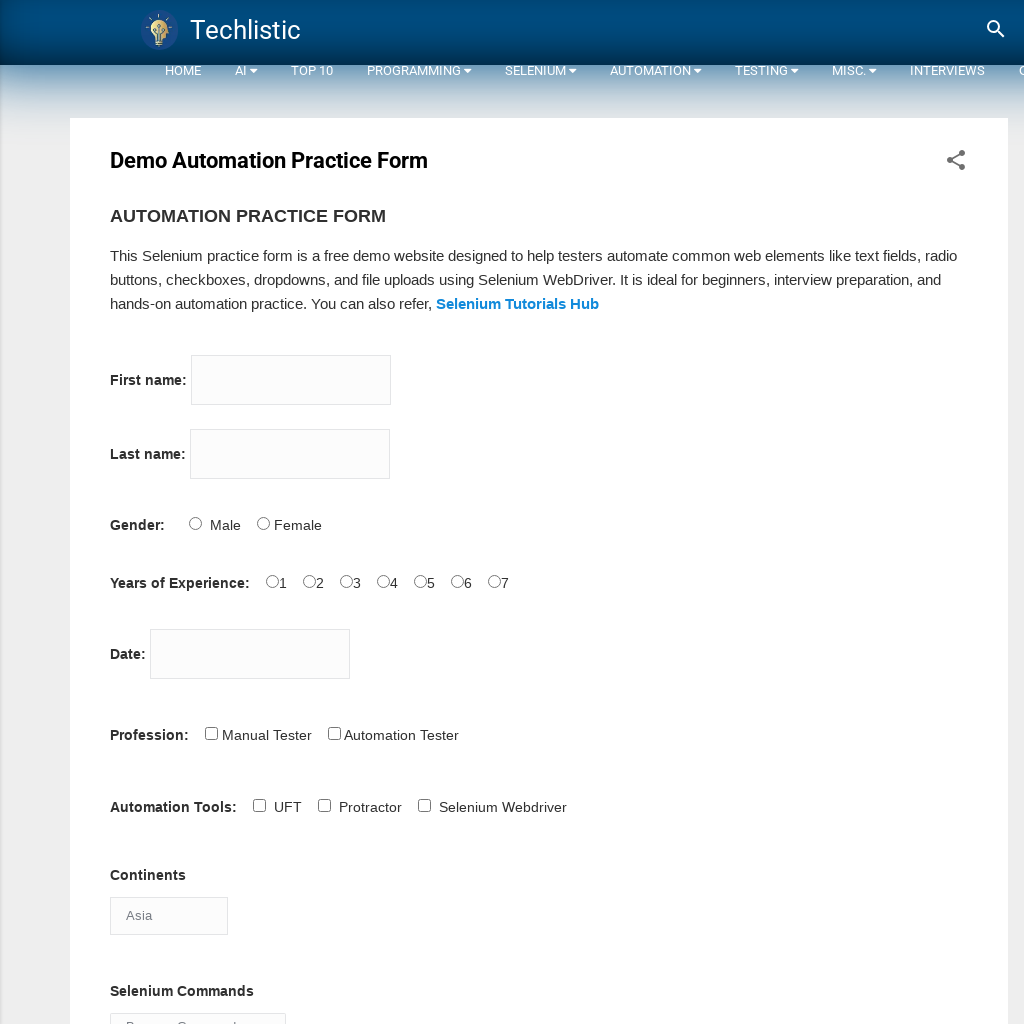

Typed 'Playwright' in first name field on input[name='firstname']
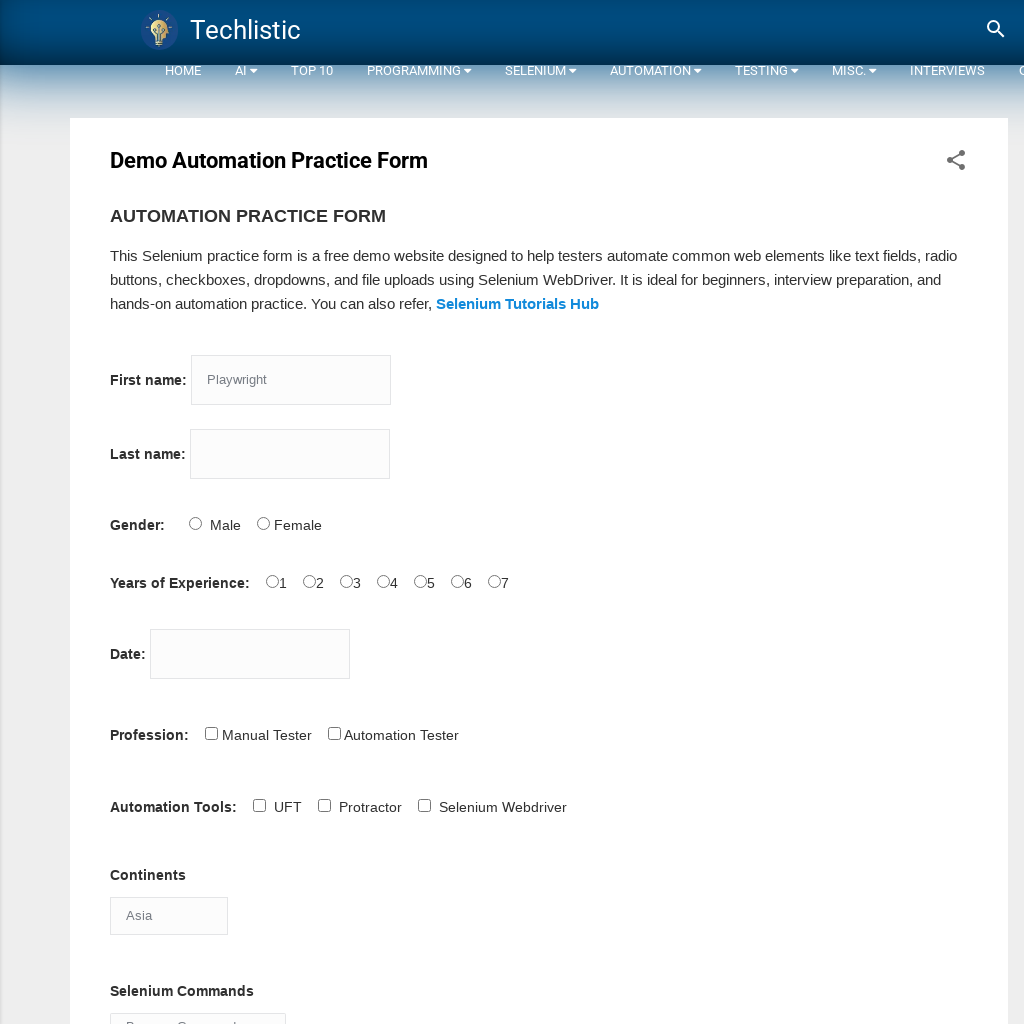

Clicked radio button for experience at (495, 581) on #exp-6
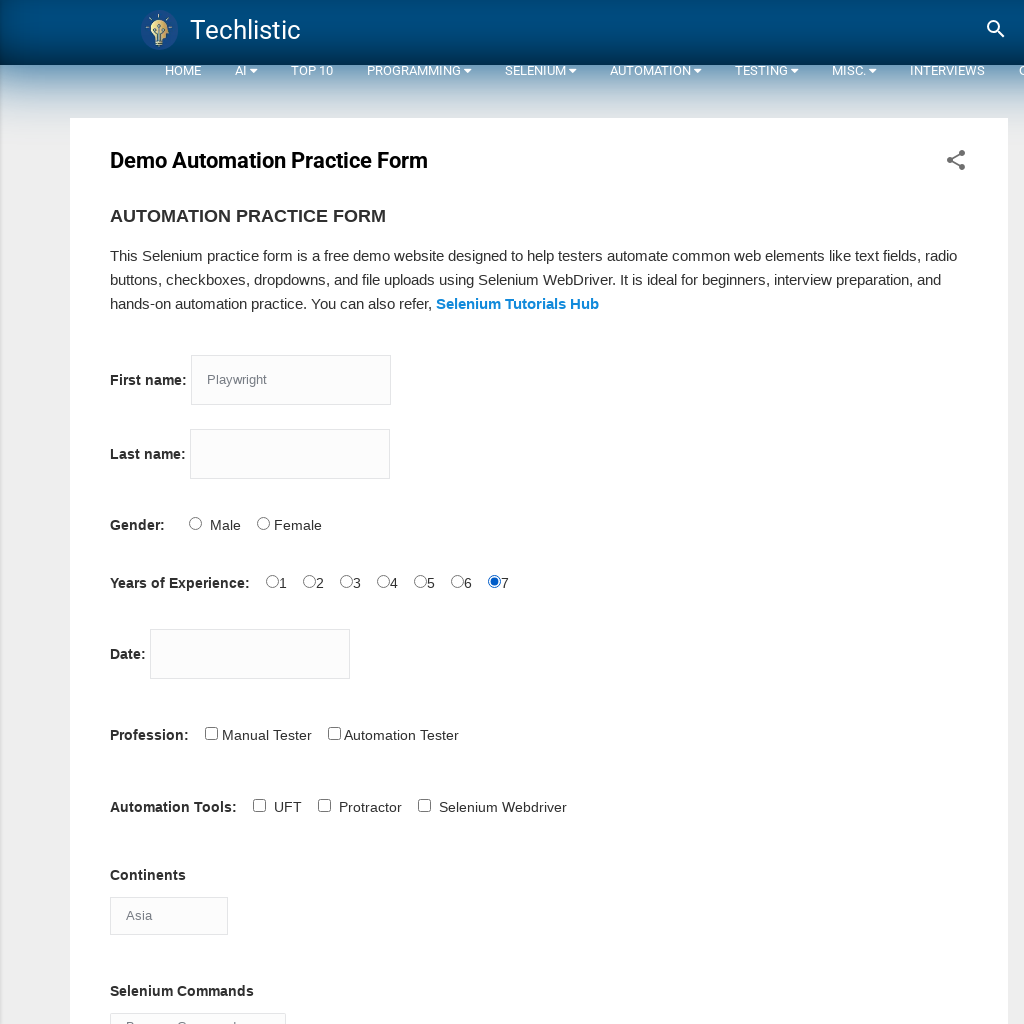

Checked profession checkbox at (335, 733) on #profession-1
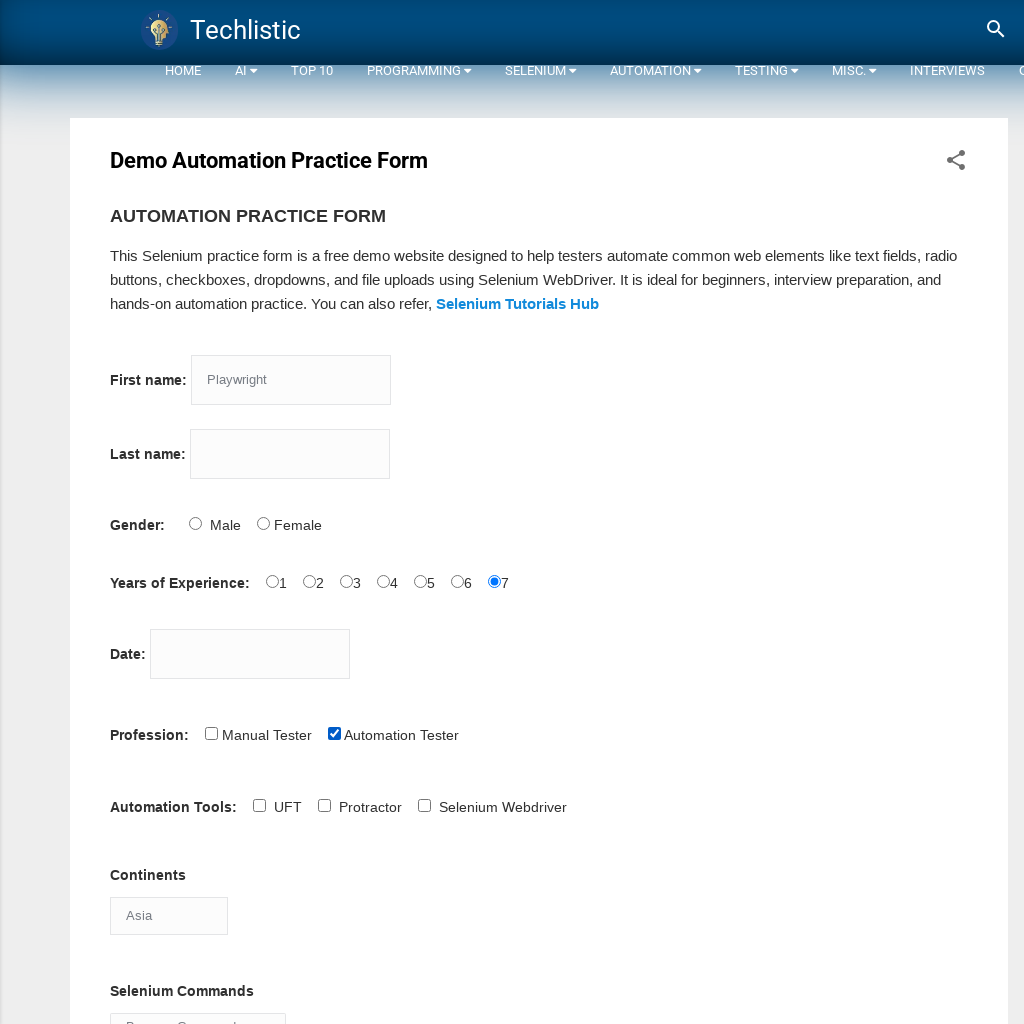

Selected 'Europe' from continents dropdown on #continents
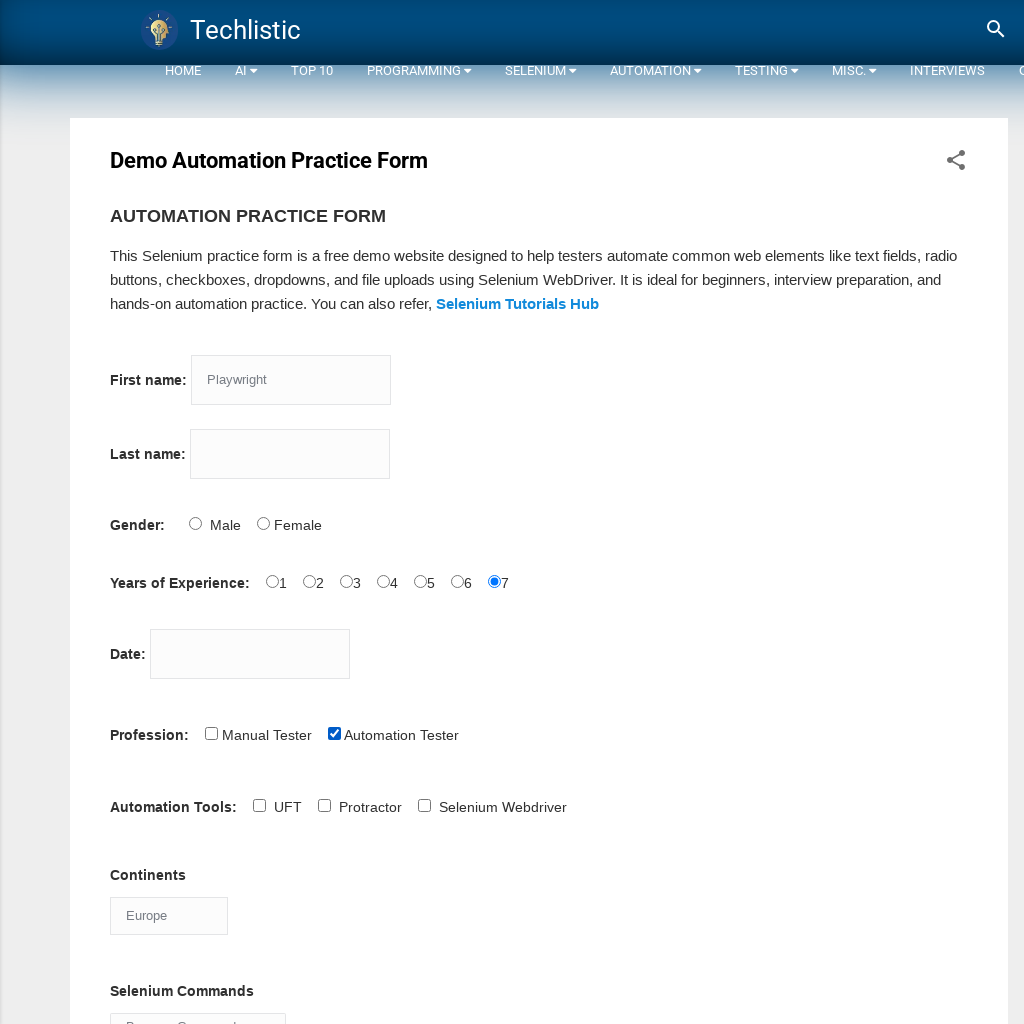

Clicked submit button to submit the form at (136, 512) on #submit
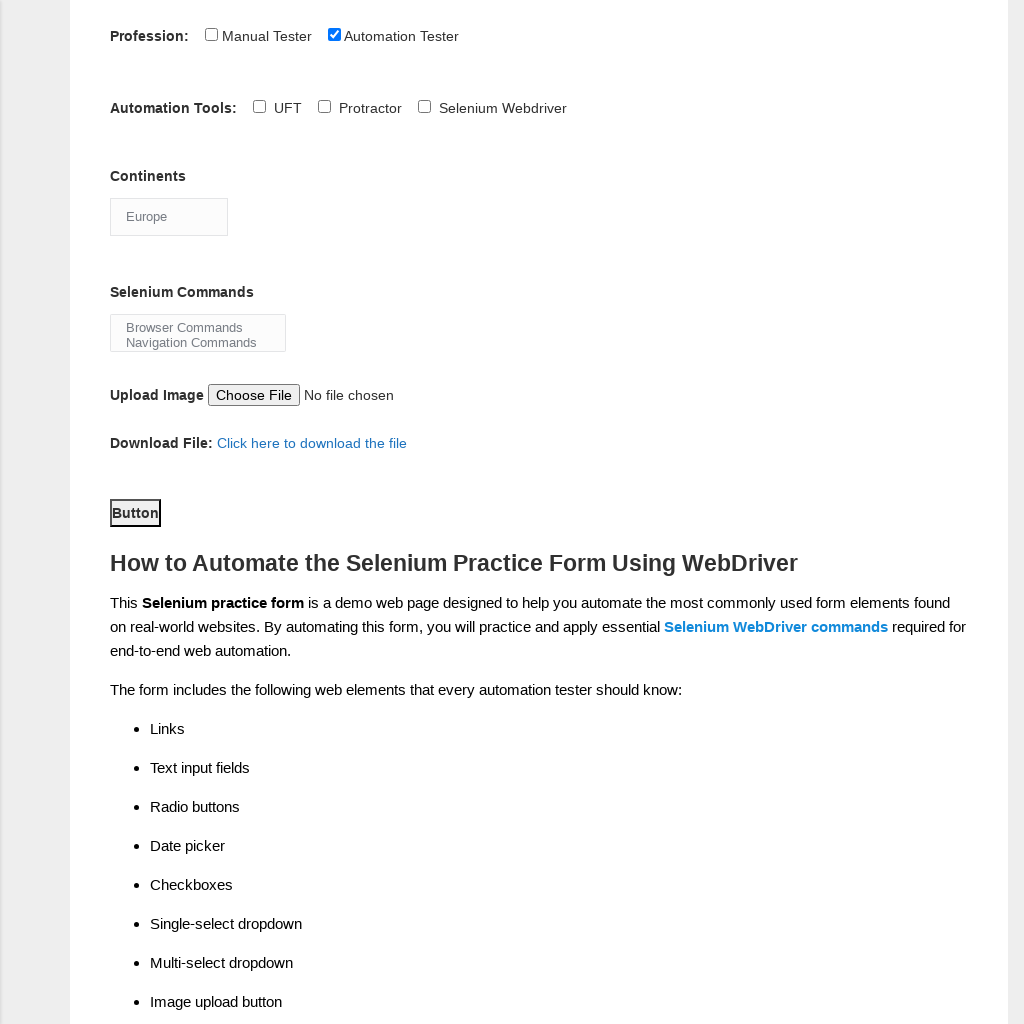

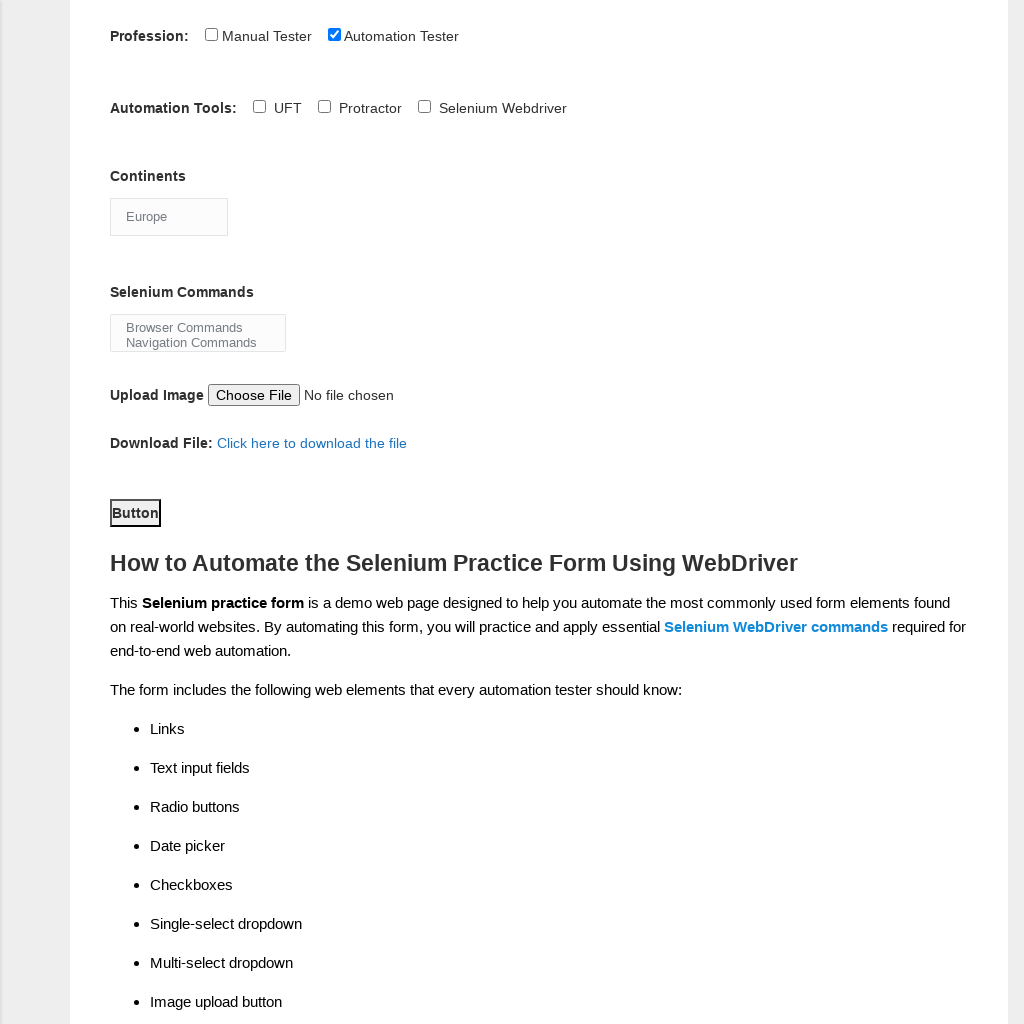